Tests various form elements on a demo website including radio buttons, dropdowns, and checkboxes by selecting and deselecting different options

Starting URL: https://trytestingthis.netlify.app/

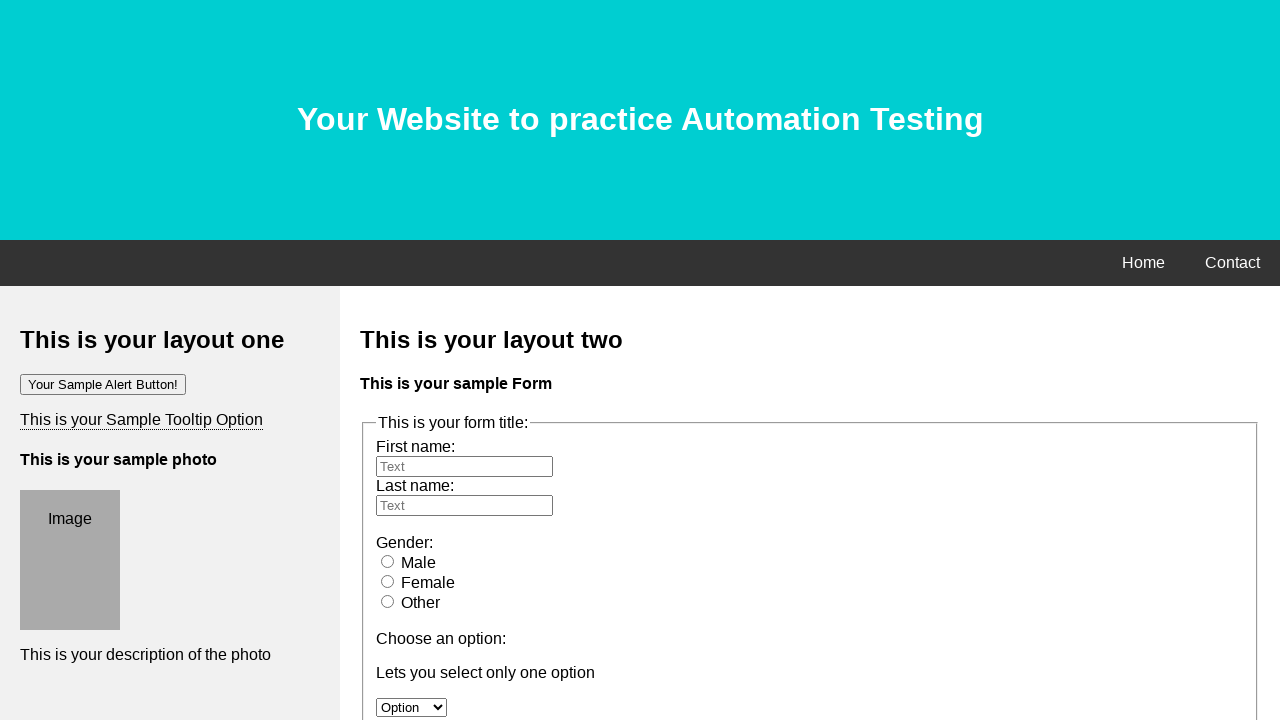

Clicked male radio button at (388, 561) on #male
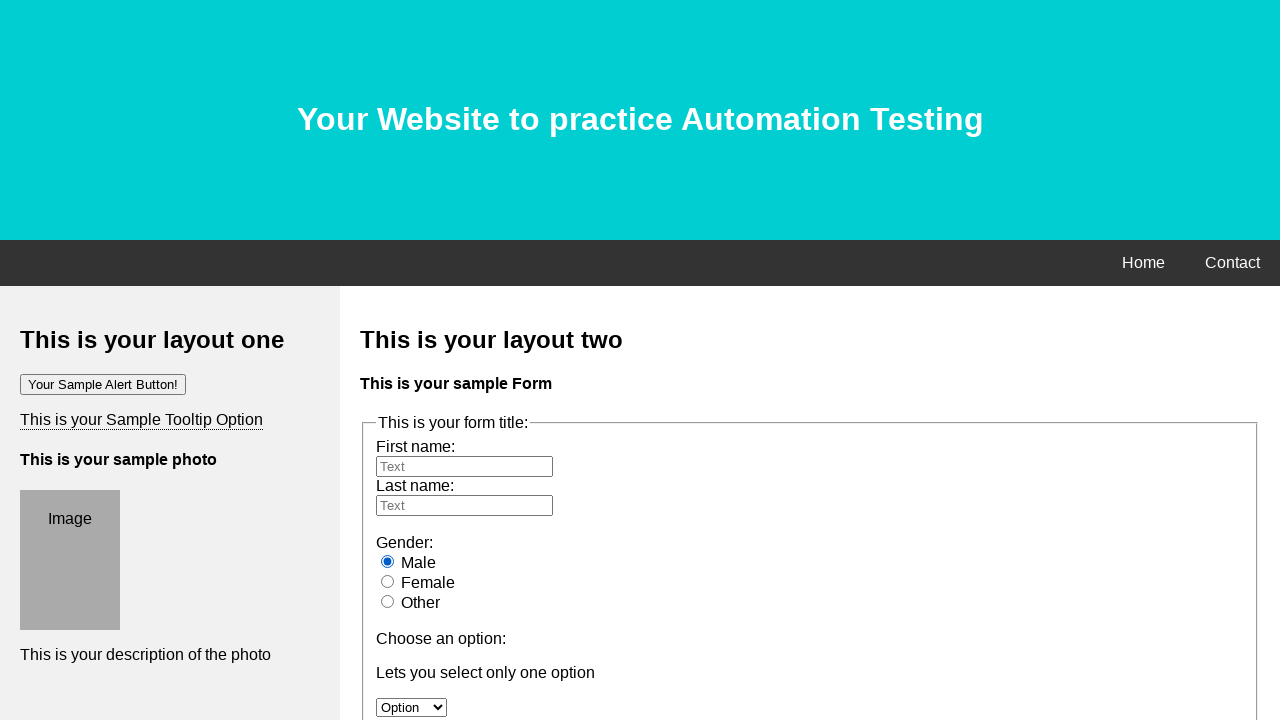

Verified male radio button is selected
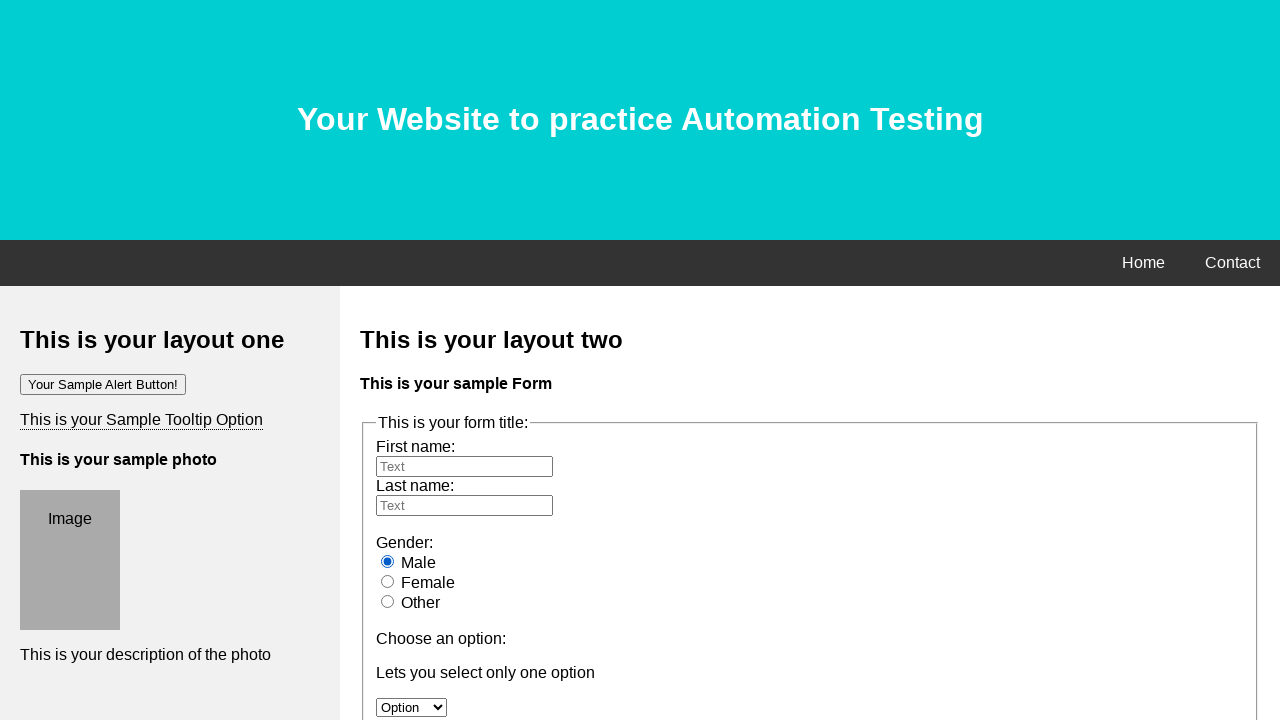

Selected 'option 1' from dropdown on #option
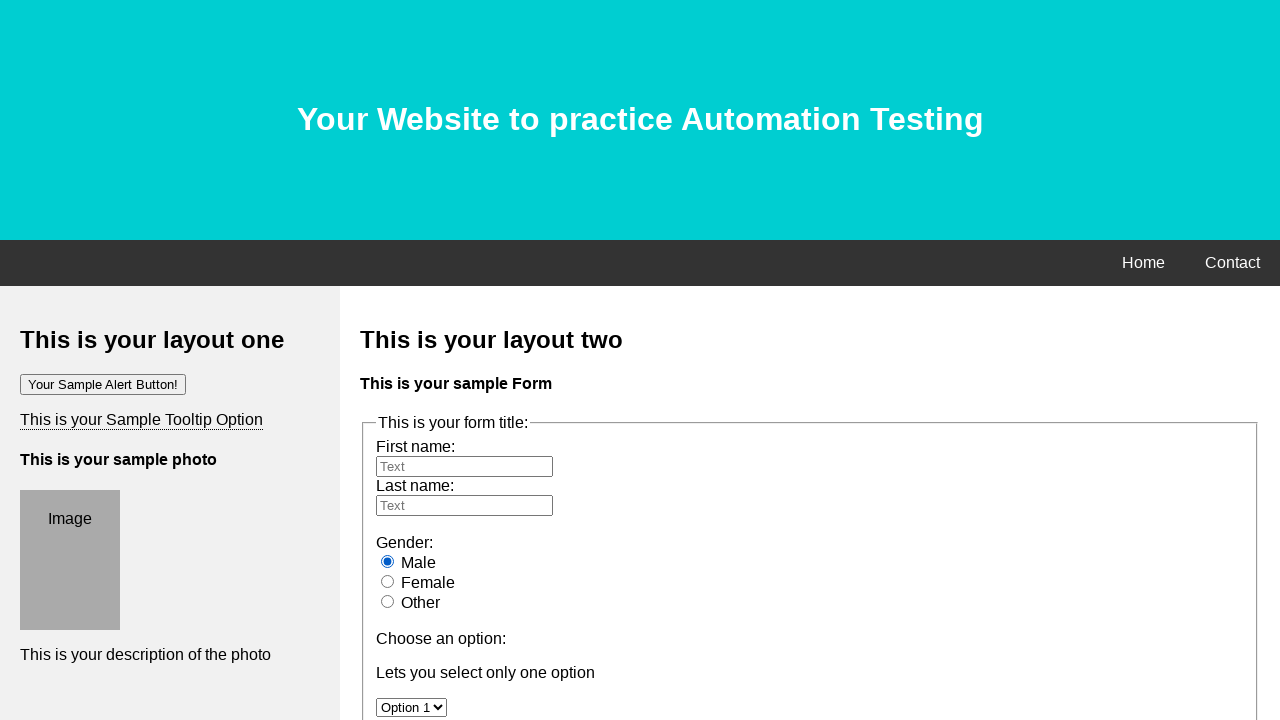

Clicked option1 checkbox (checked) at (386, 360) on input[name='option1']
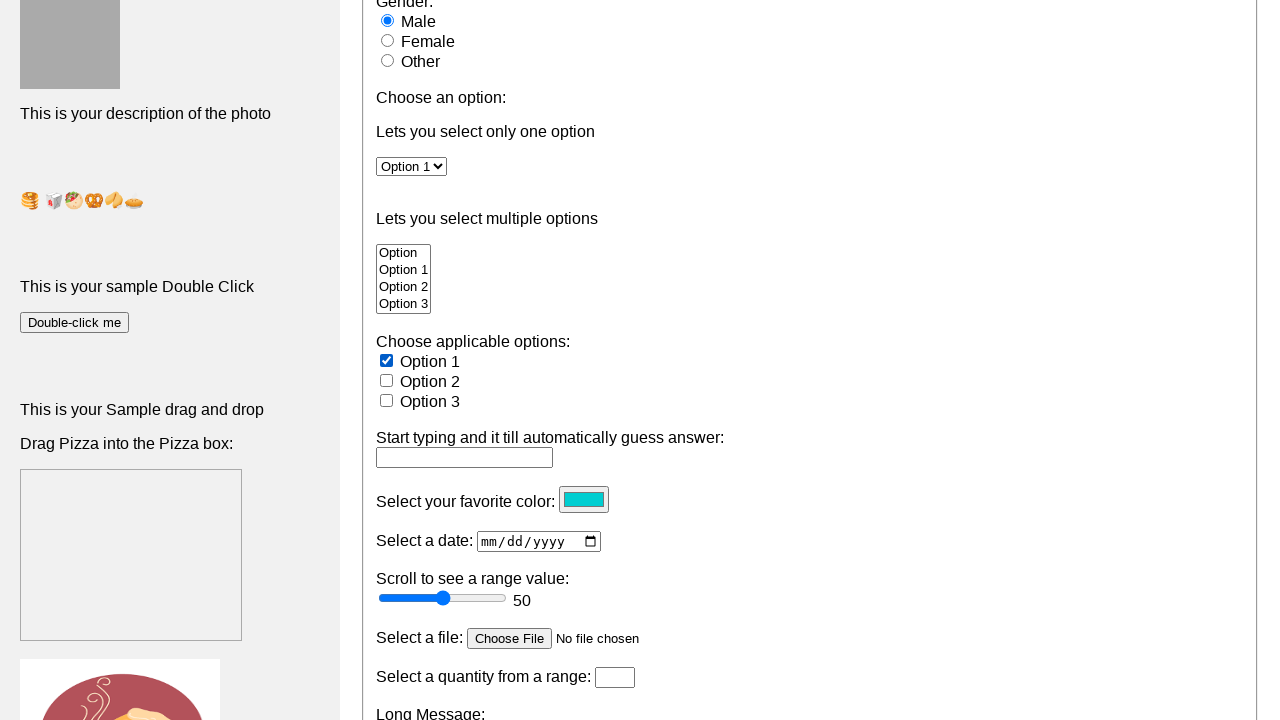

Waited 1 second
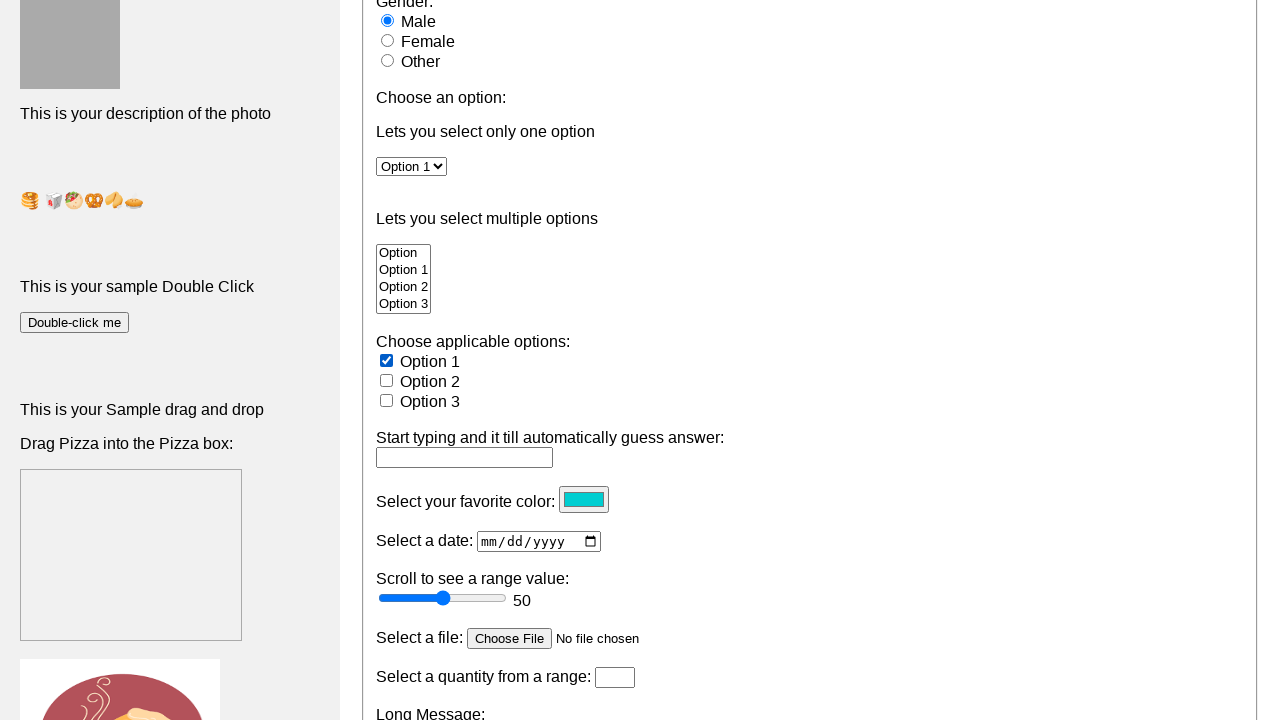

Clicked option1 checkbox (unchecked) at (386, 360) on input[name='option1']
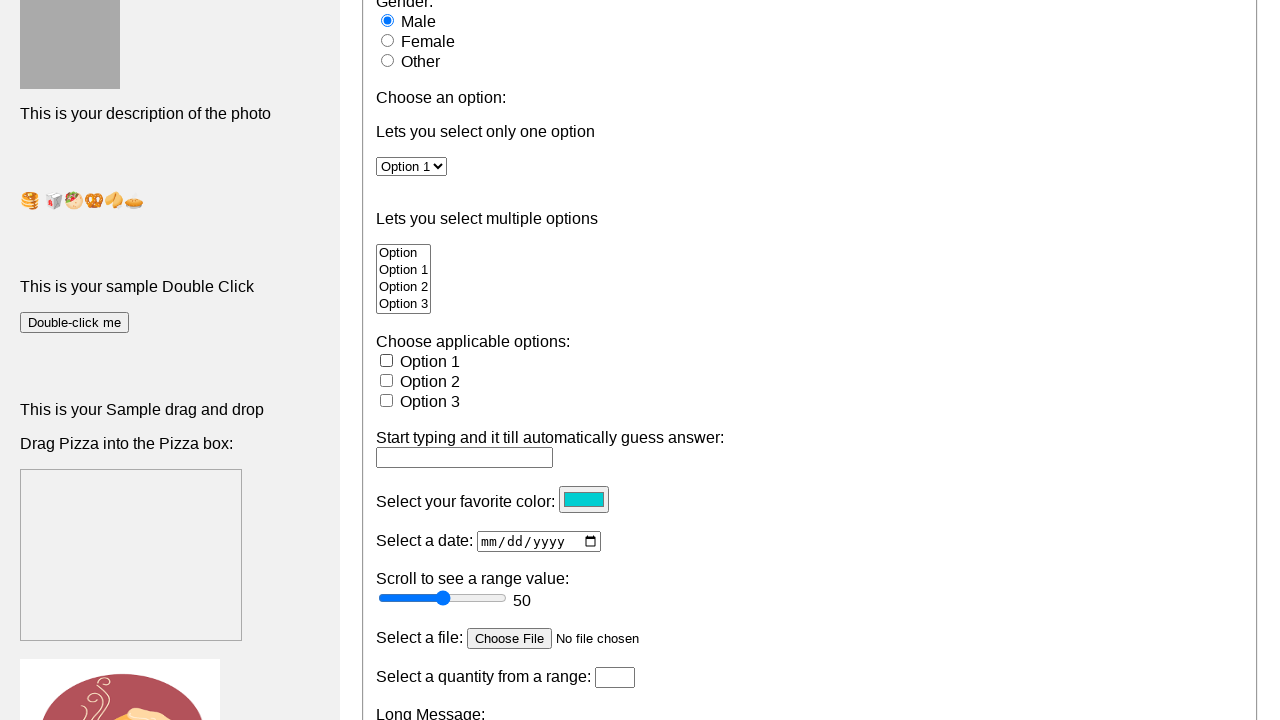

Clicked option2 checkbox (checked) at (386, 380) on input[name='option2']
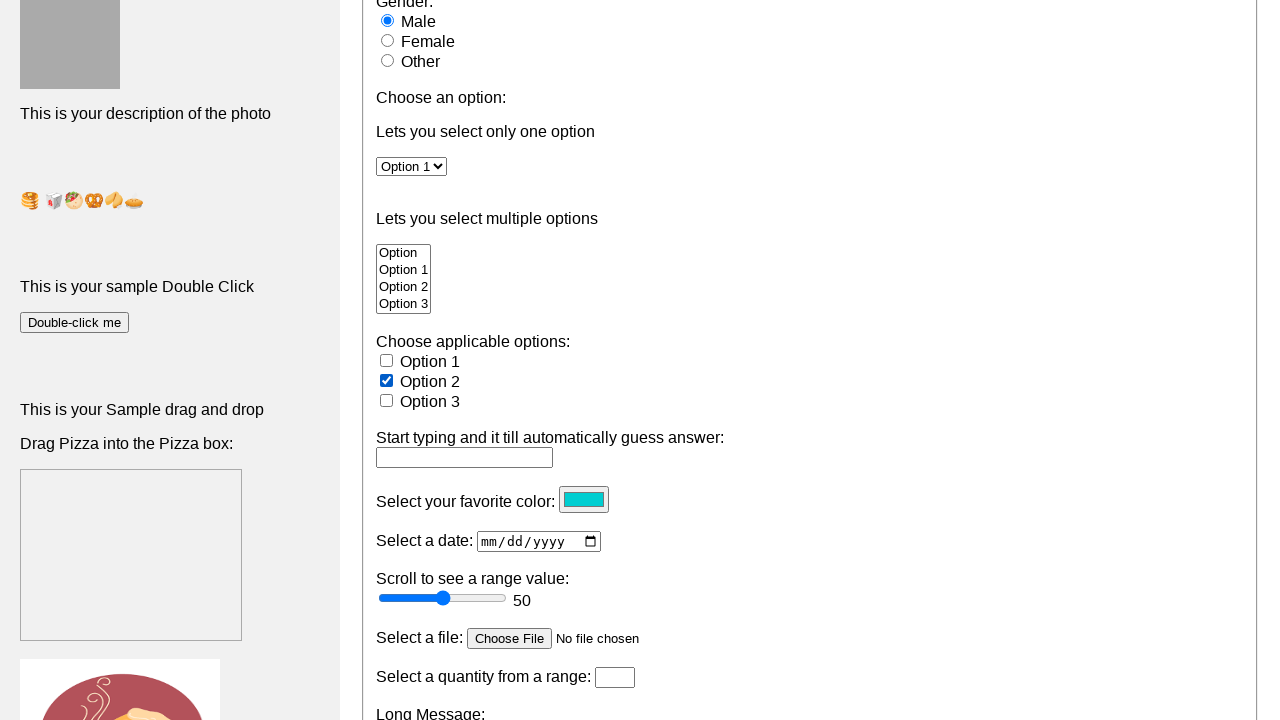

Waited 1 second
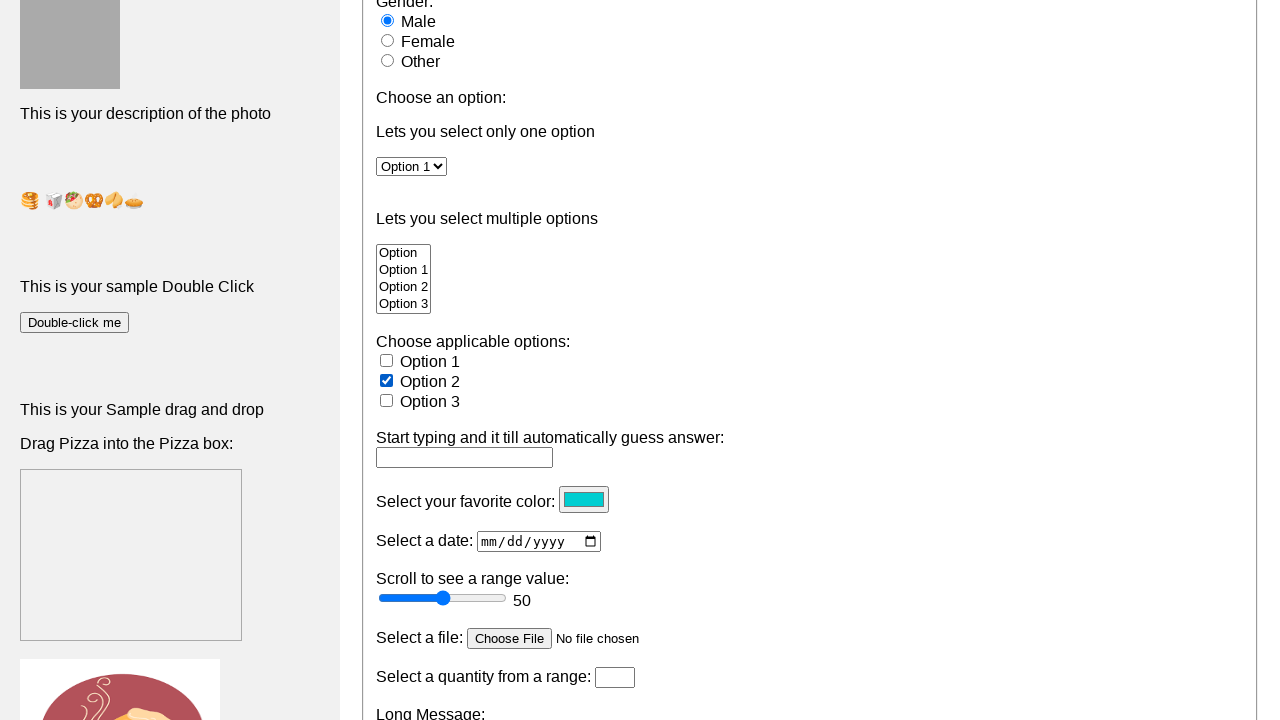

Clicked option2 checkbox (unchecked) at (386, 380) on input[name='option2']
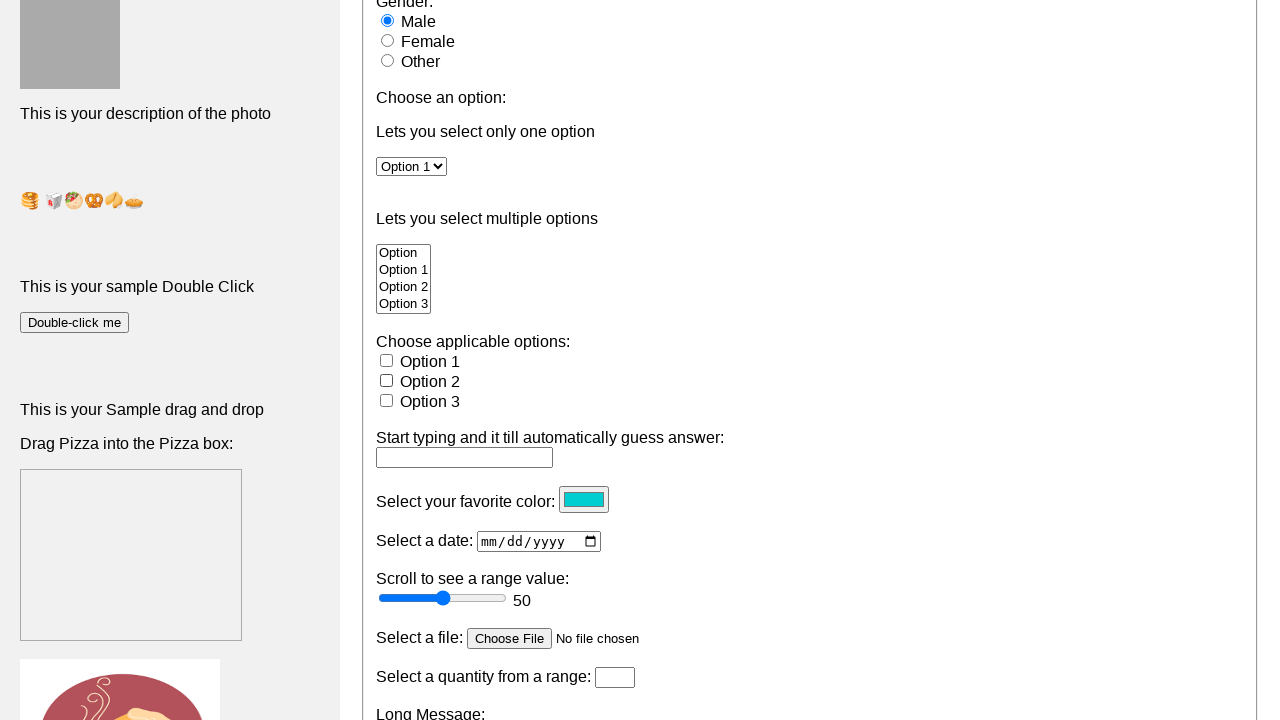

Clicked option3 checkbox (checked) at (386, 400) on input[name='option3']
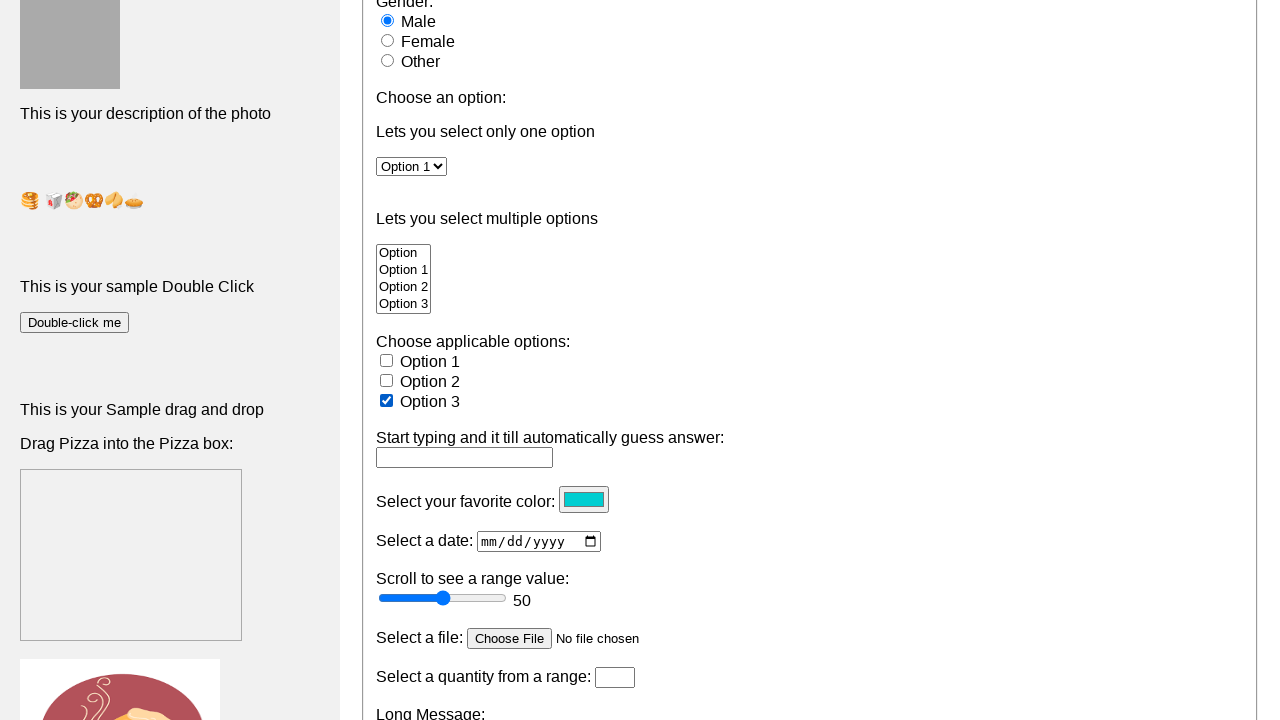

Waited 1 second
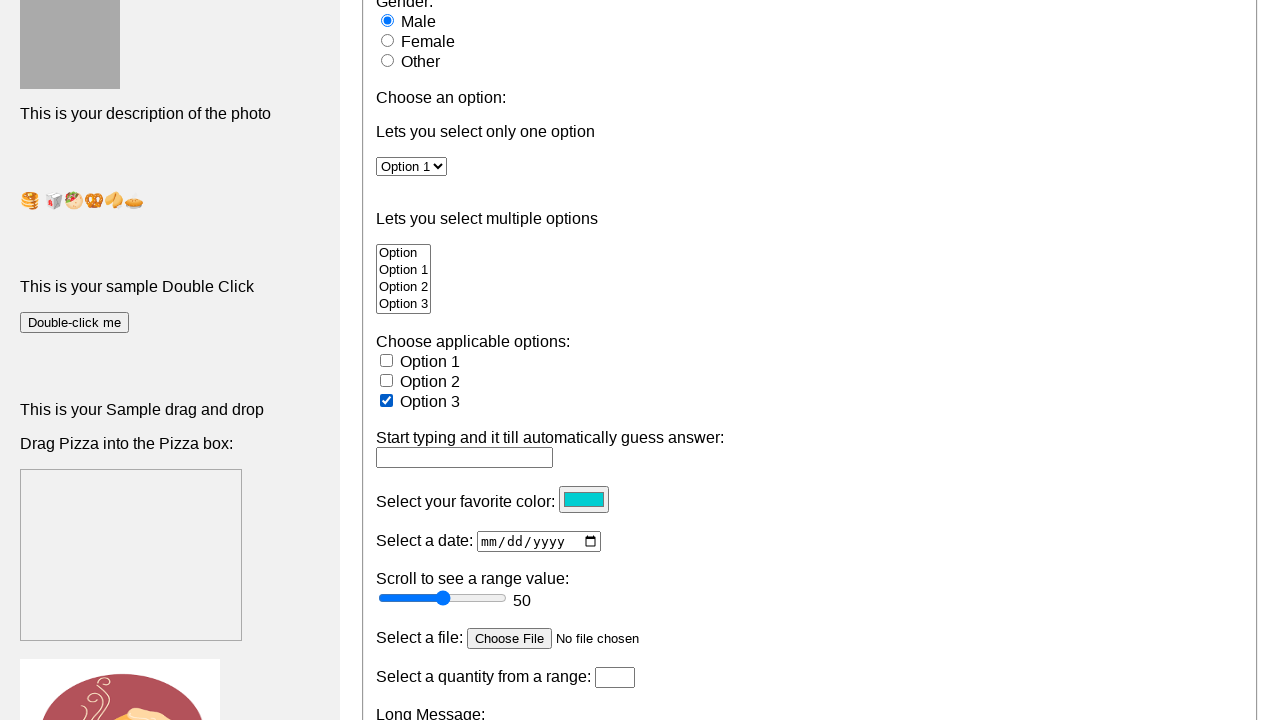

Clicked option3 checkbox (unchecked) at (386, 400) on input[name='option3']
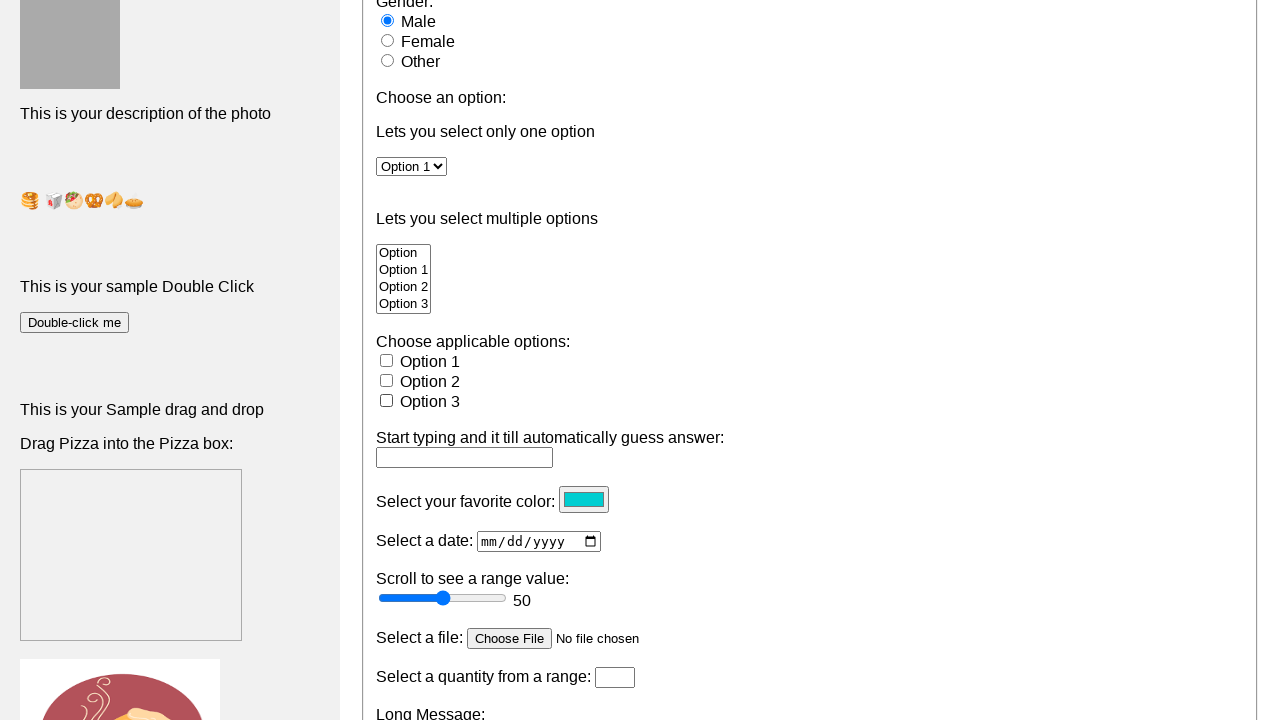

Waited 3 seconds before test completion
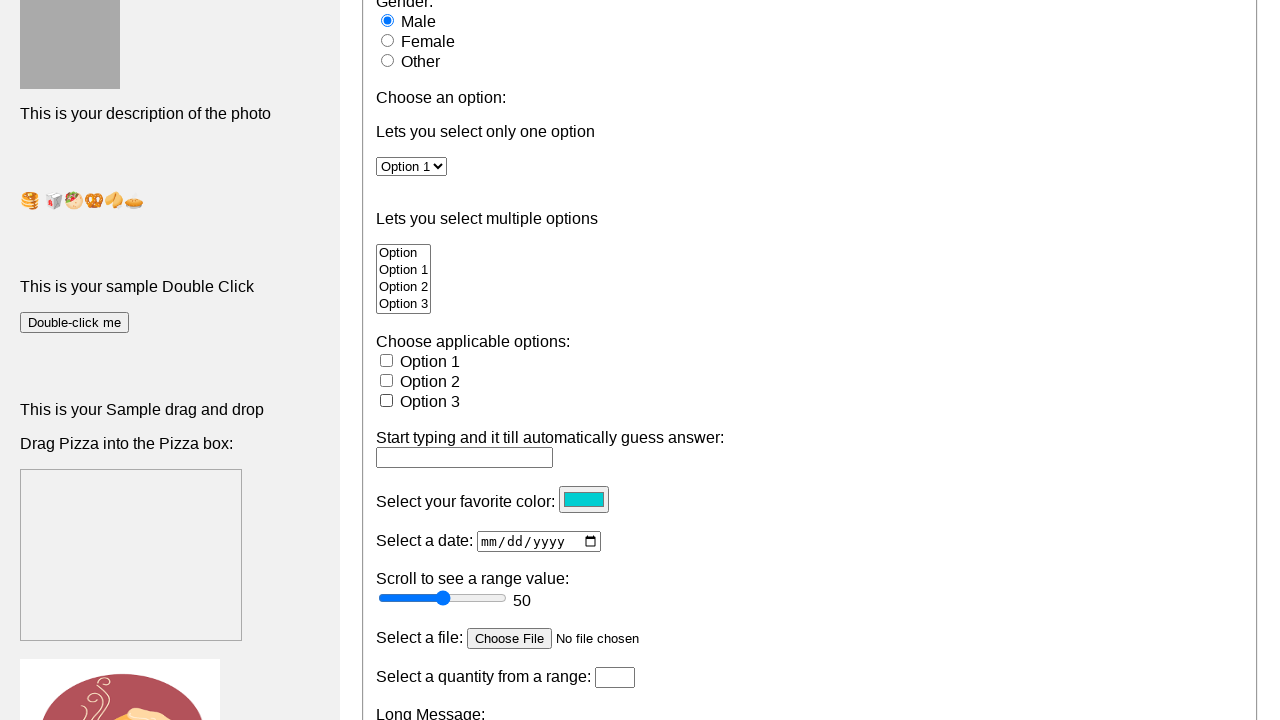

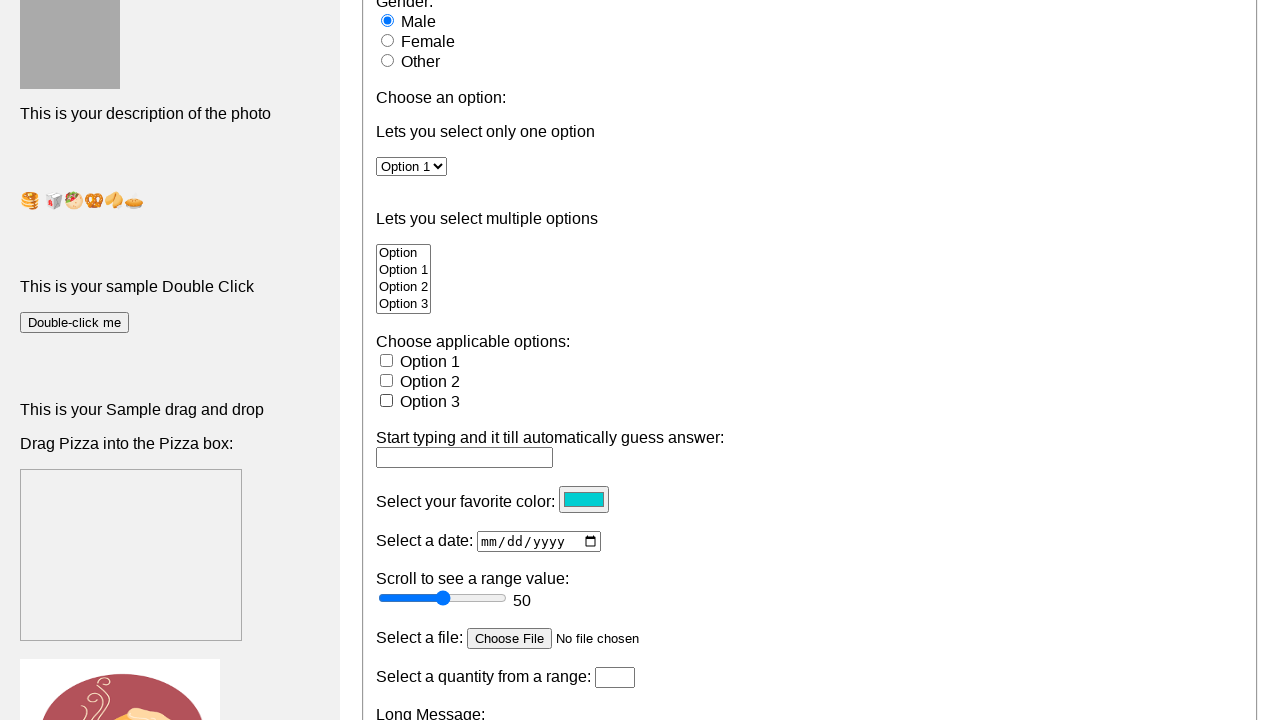